Tests registration form validation when password is below 6 characters

Starting URL: https://alada.vn/tai-khoan/dang-ky.html

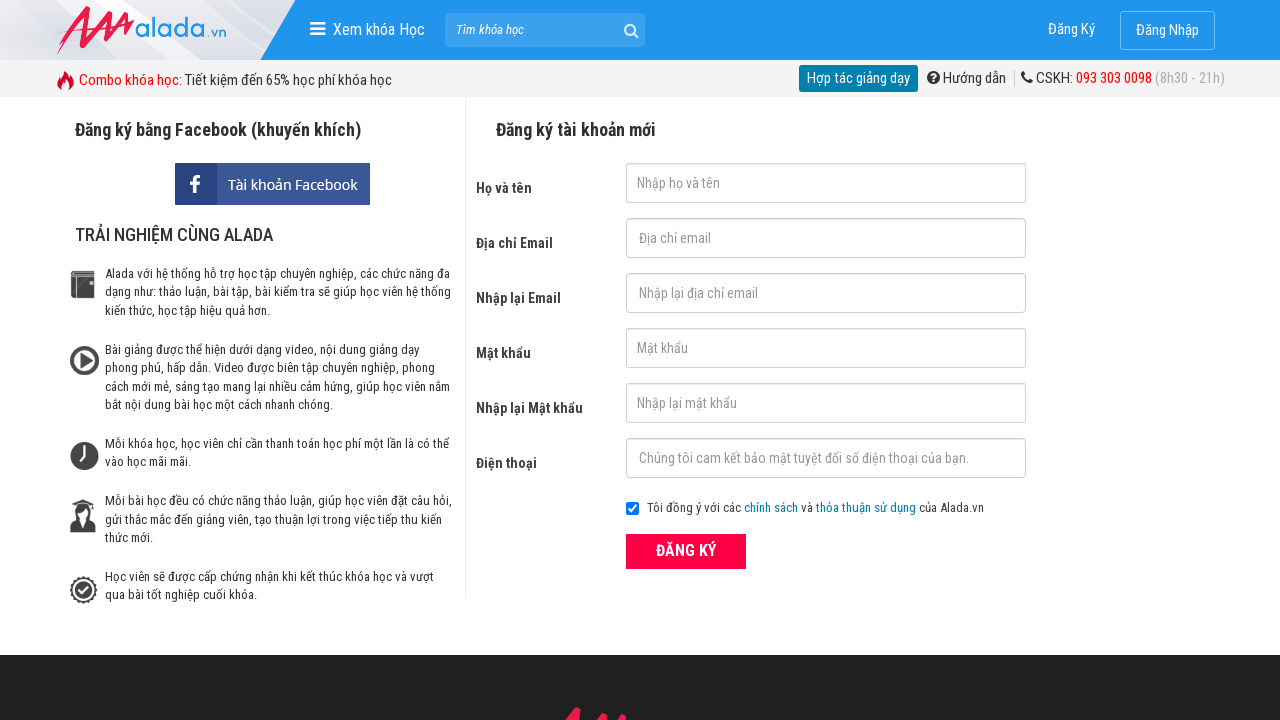

Filled name field with 'Jacky' on #txtFirstname
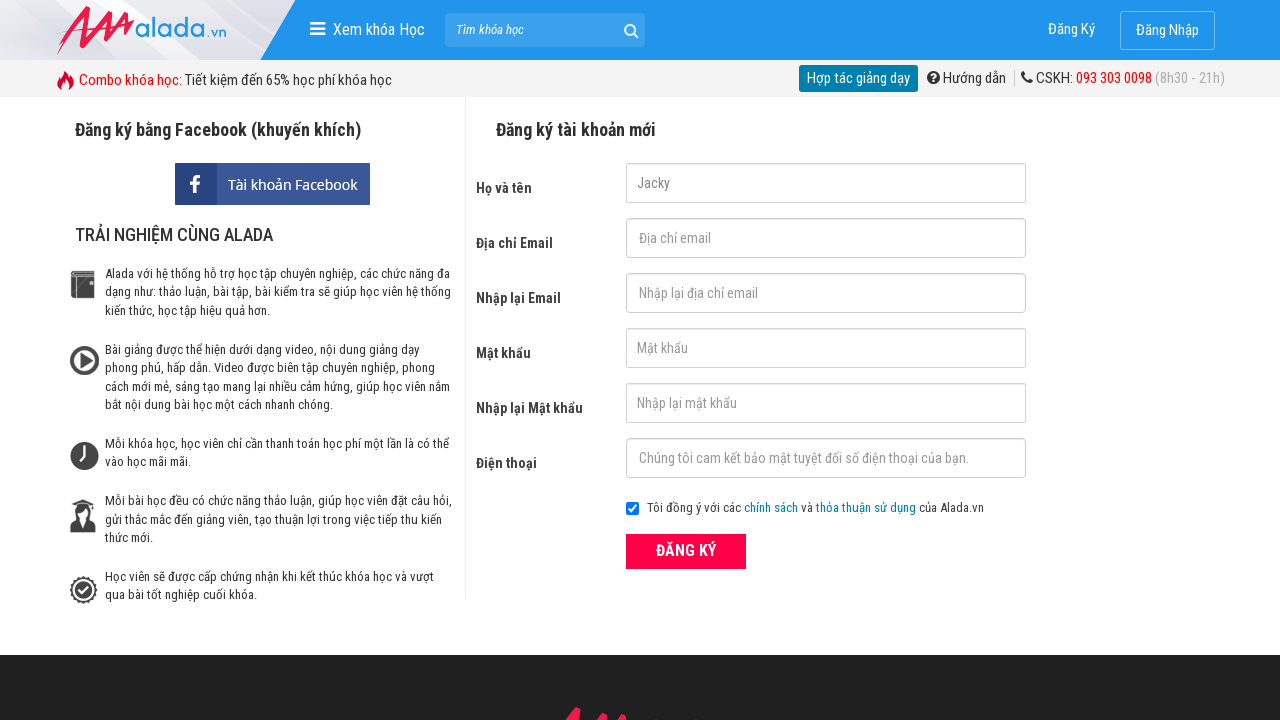

Filled email field with 'abc@gmail.com' on #txtEmail
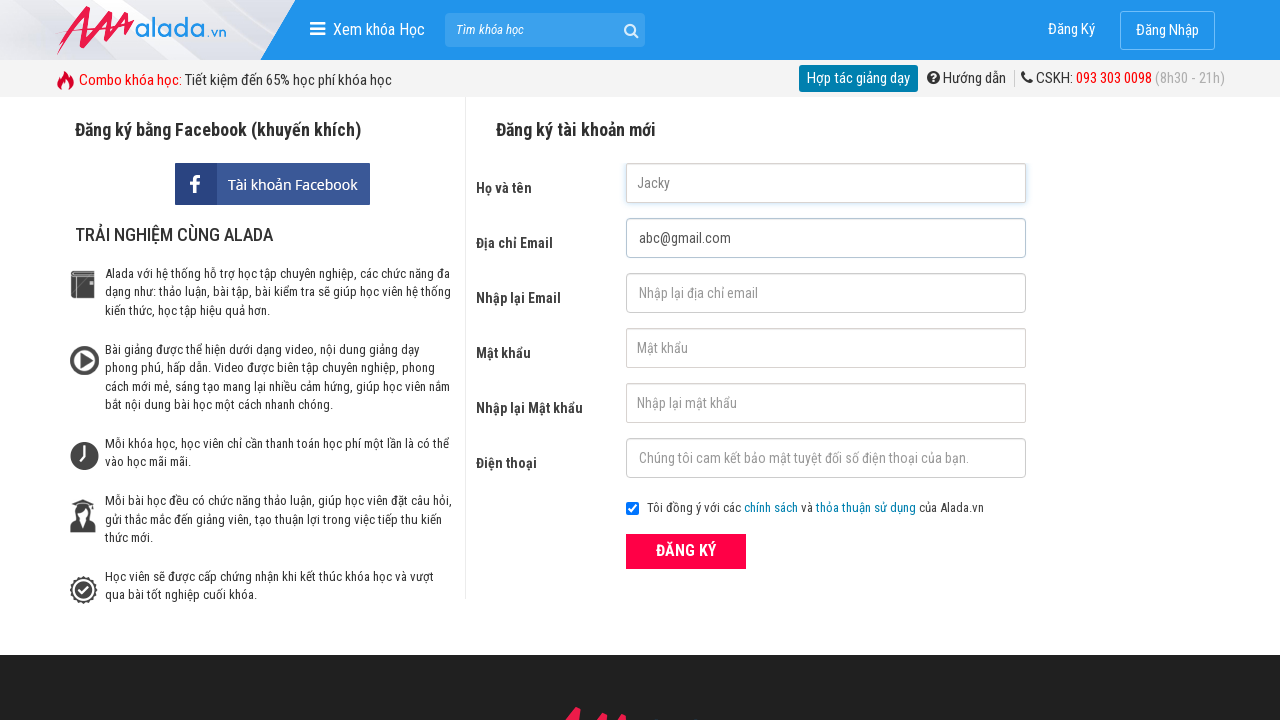

Filled confirm email field with 'abc@gmail.com' on #txtCEmail
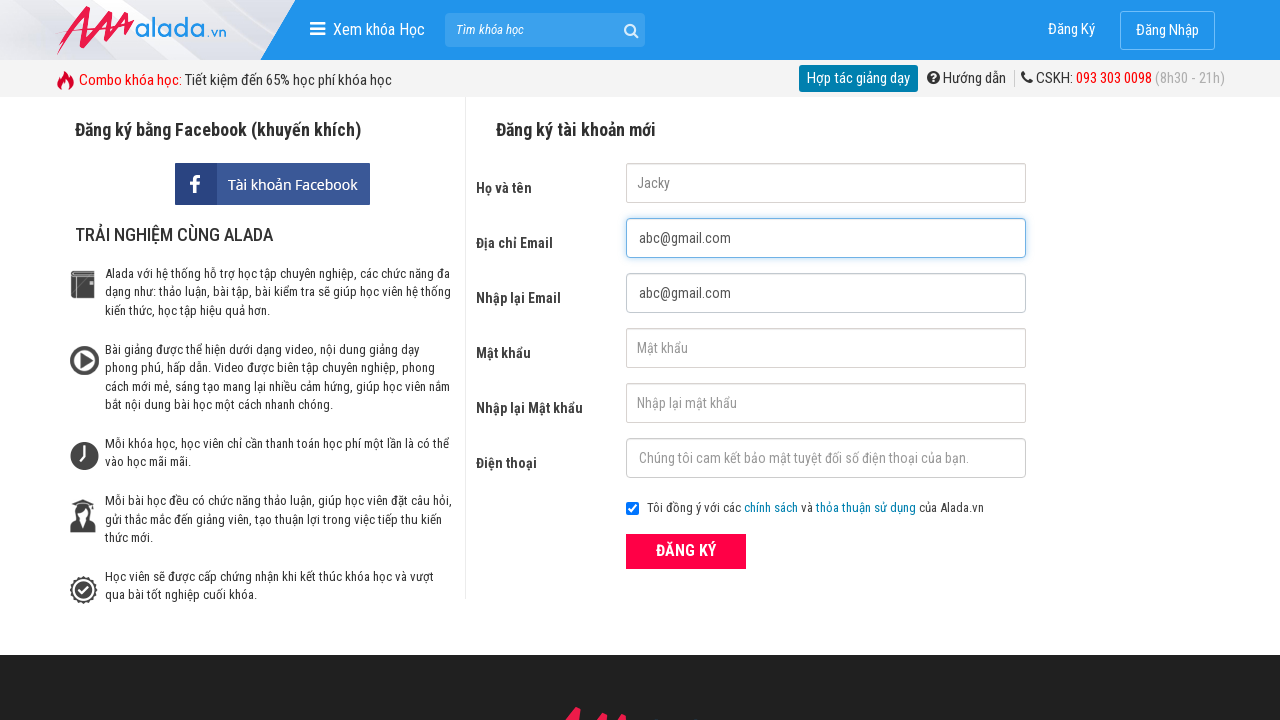

Filled password field with '12345' (below 6 character requirement) on #txtPassword
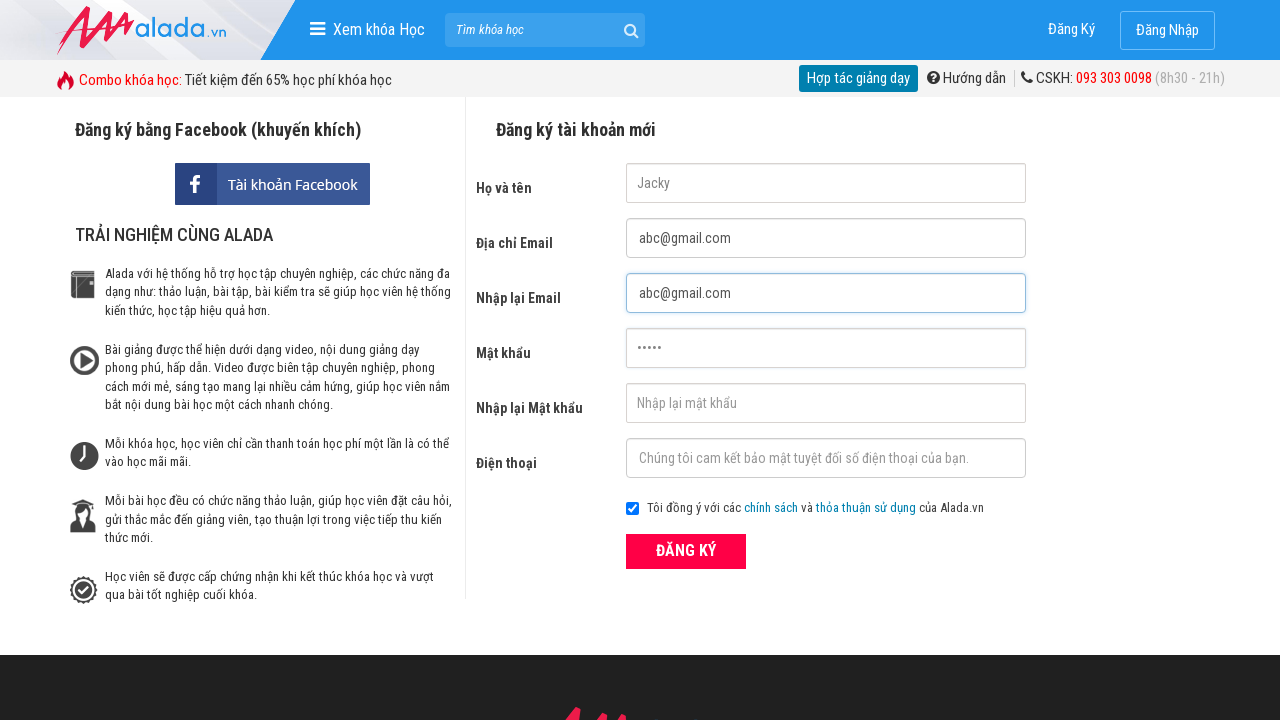

Filled confirm password field with '12345' on #txtCPassword
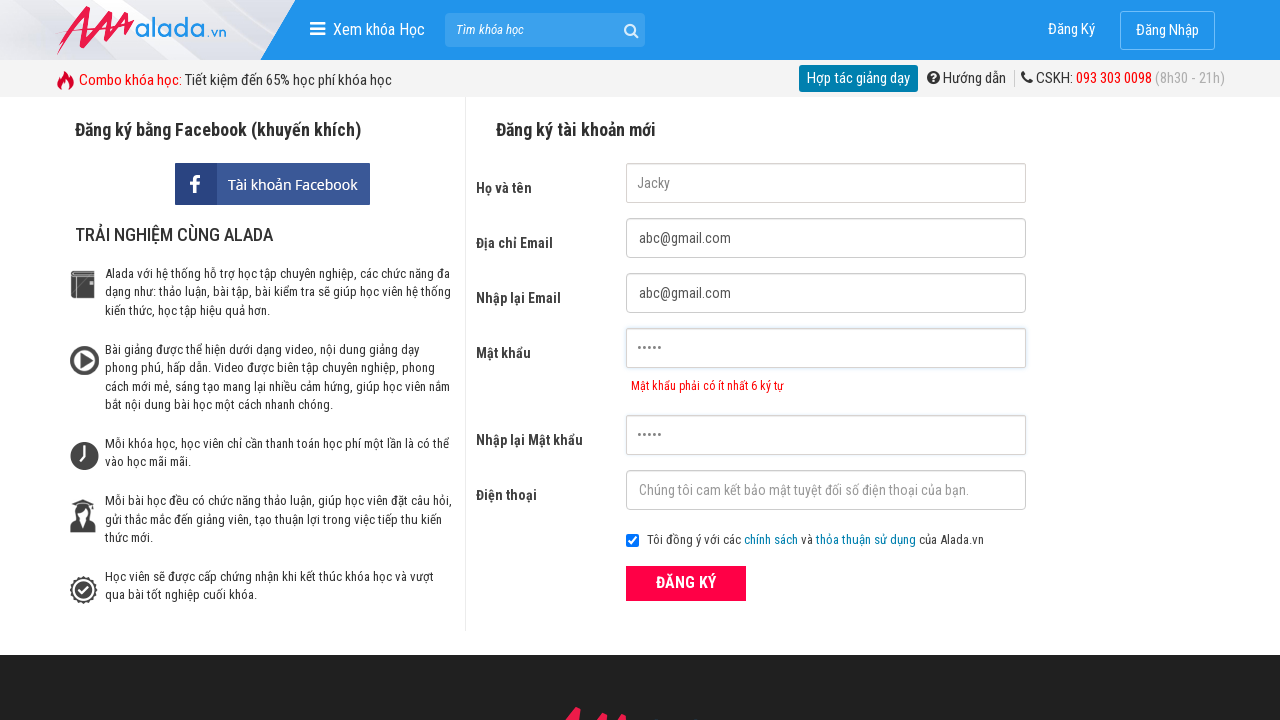

Filled phone number field with '0379076984' on #txtPhone
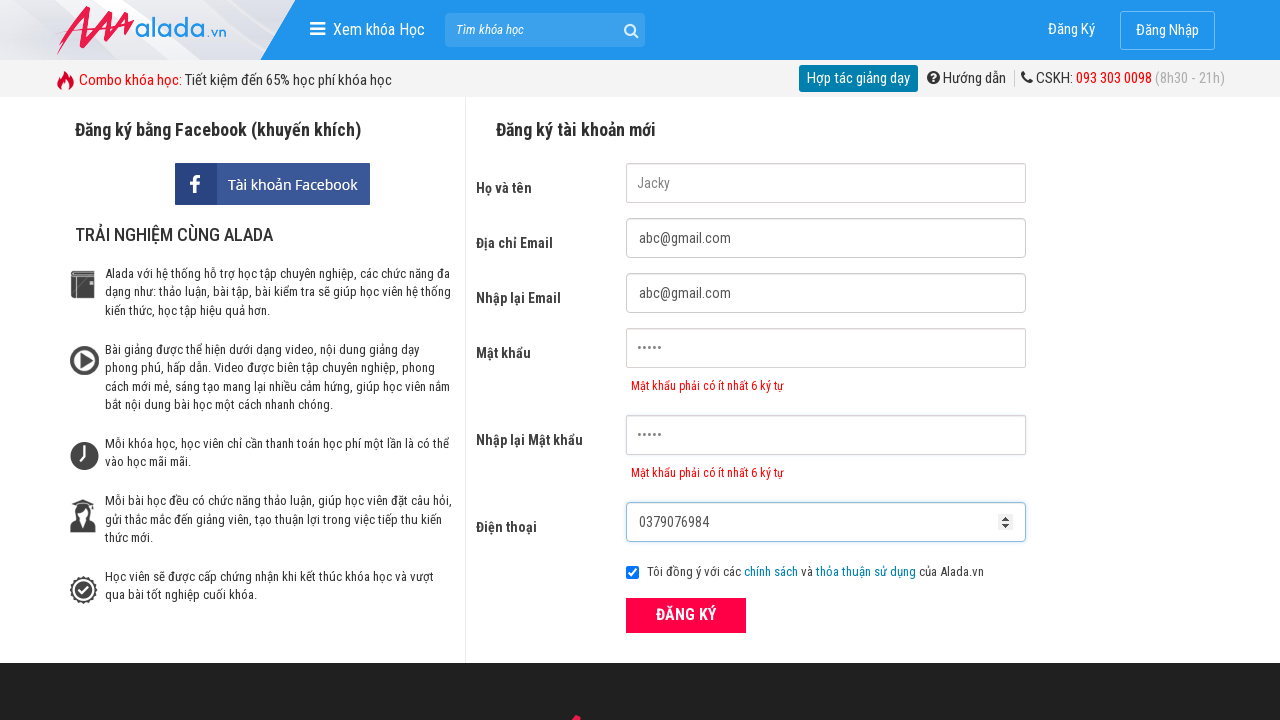

Clicked register button at (686, 615) on #frmLogin > div > div.field_btn > button
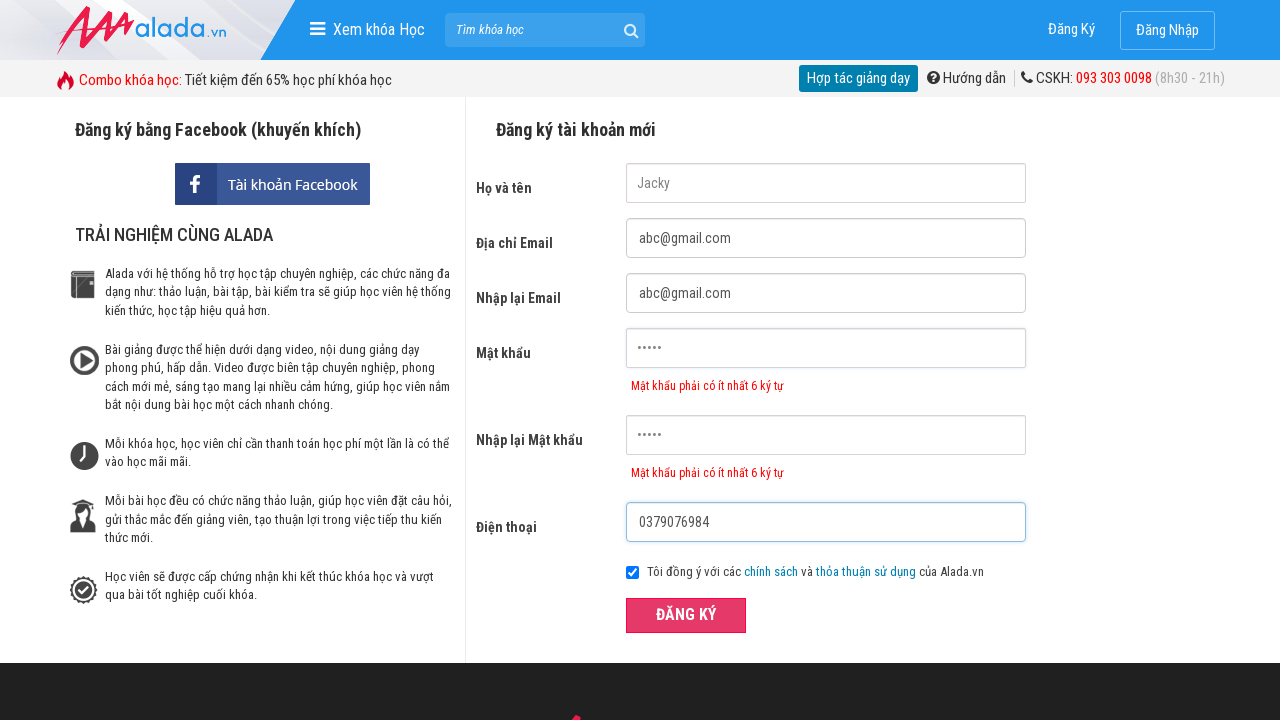

Password error message appeared
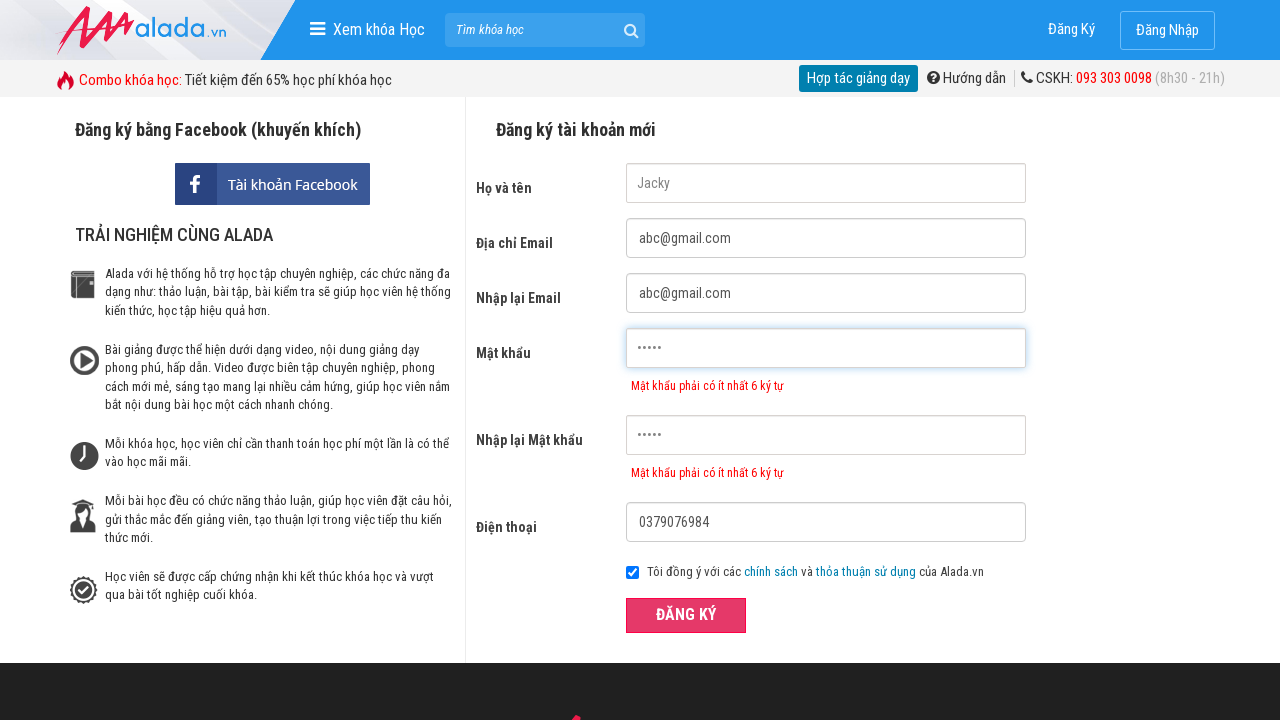

Confirm password error message appeared
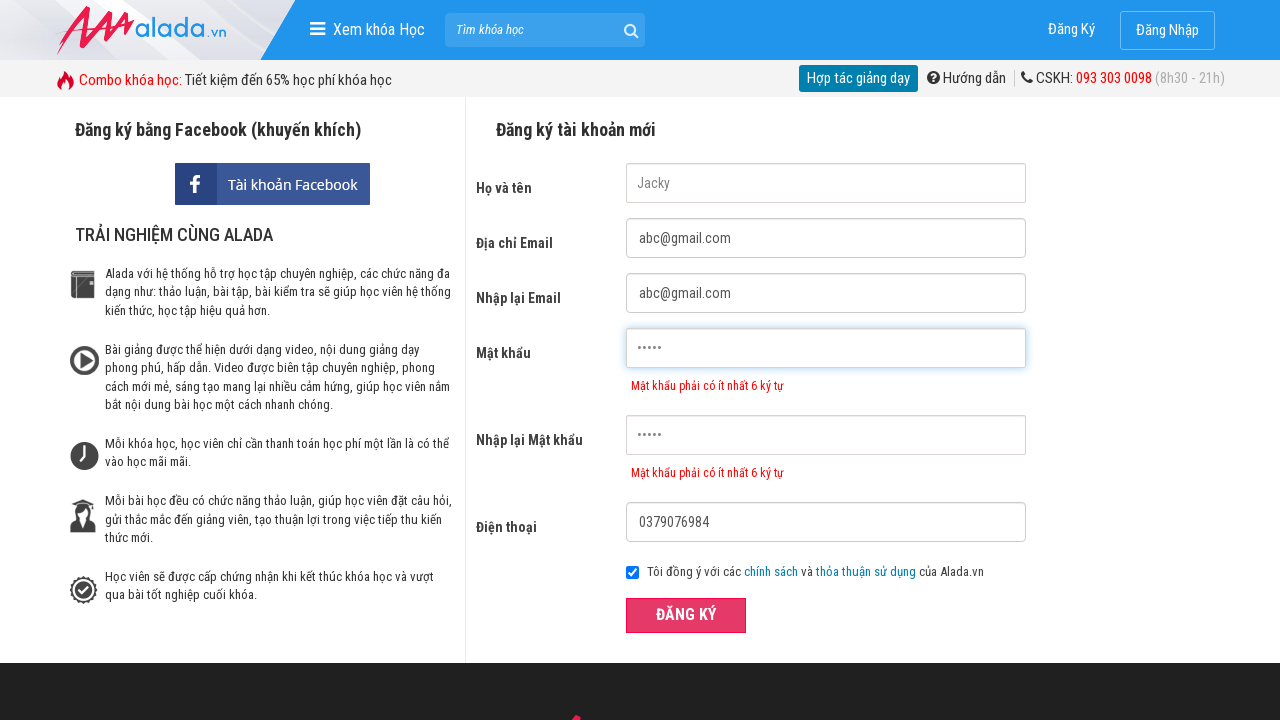

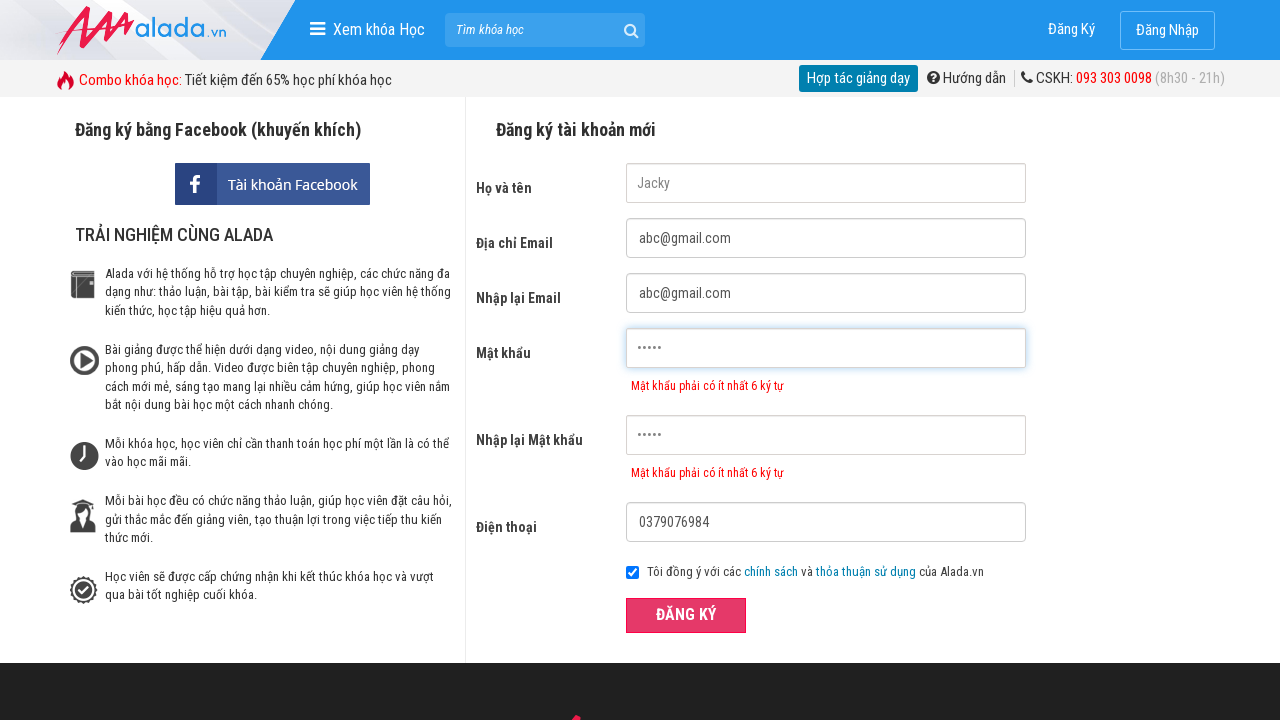